Navigates to OrangeHRM login page and verifies the page title is "OrangeHRM" and the URL contains "auth"

Starting URL: https://opensource-demo.orangehrmlive.com/web/index.php/auth/login

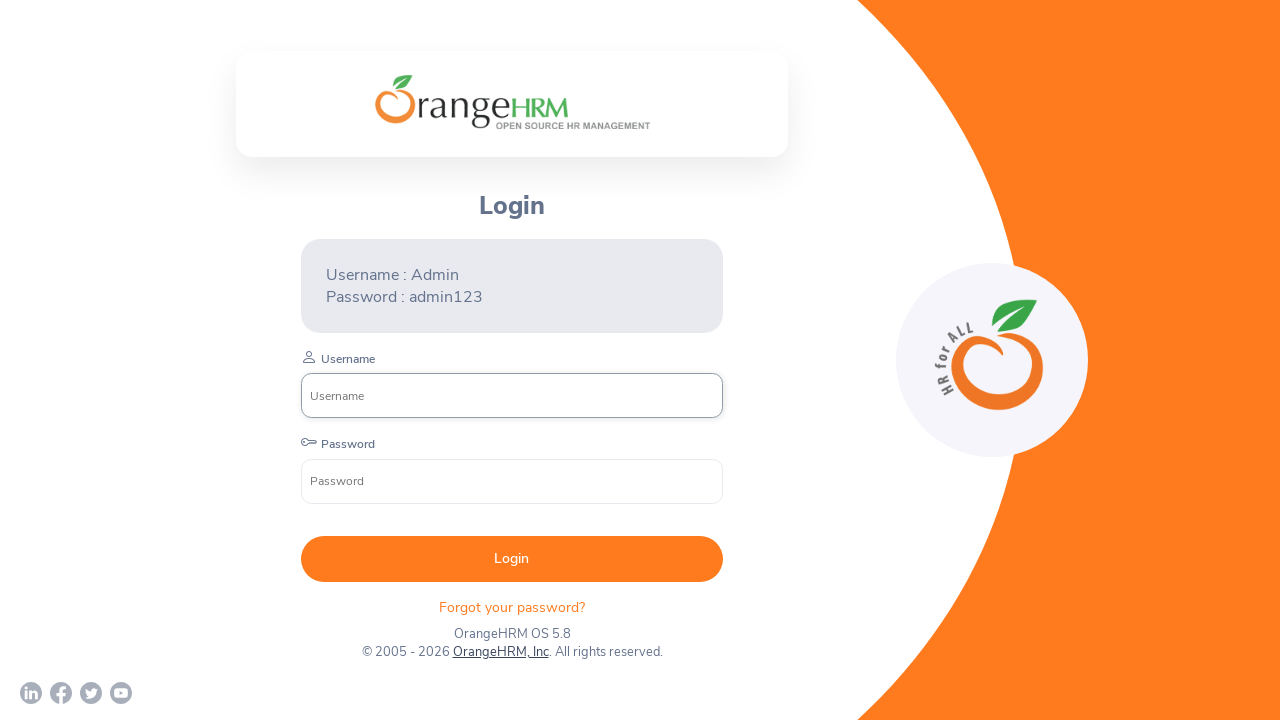

Verified page title is 'OrangeHRM'
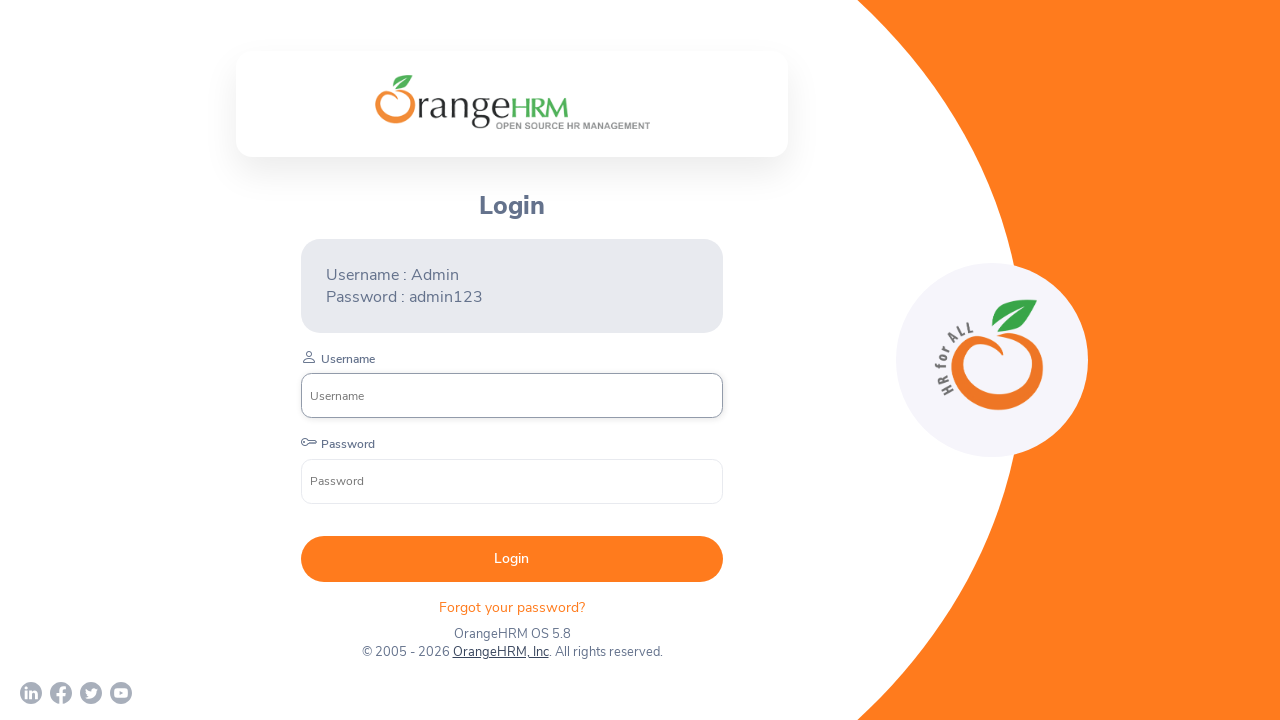

Verified URL contains 'auth'
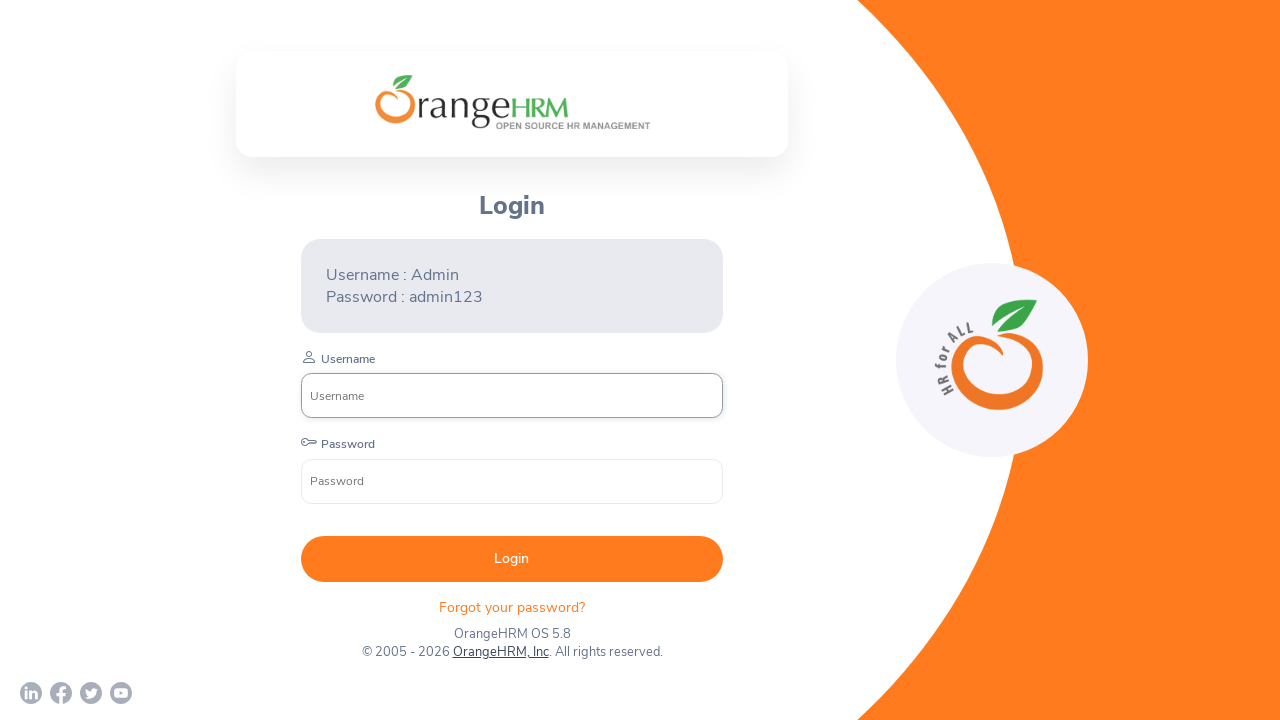

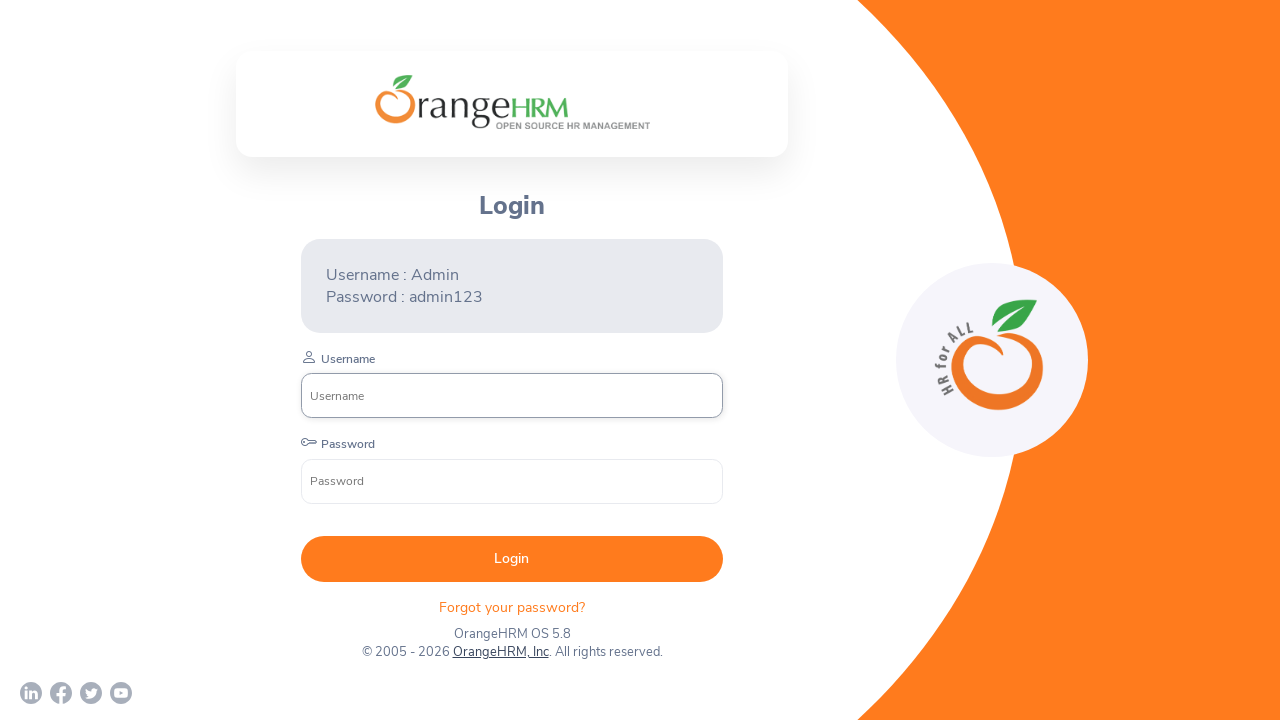